Verifies that the "Log In" button on the NextBaseCRM login page has the correct text value attribute set to "Log In".

Starting URL: https://login1.nextbasecrm.com/

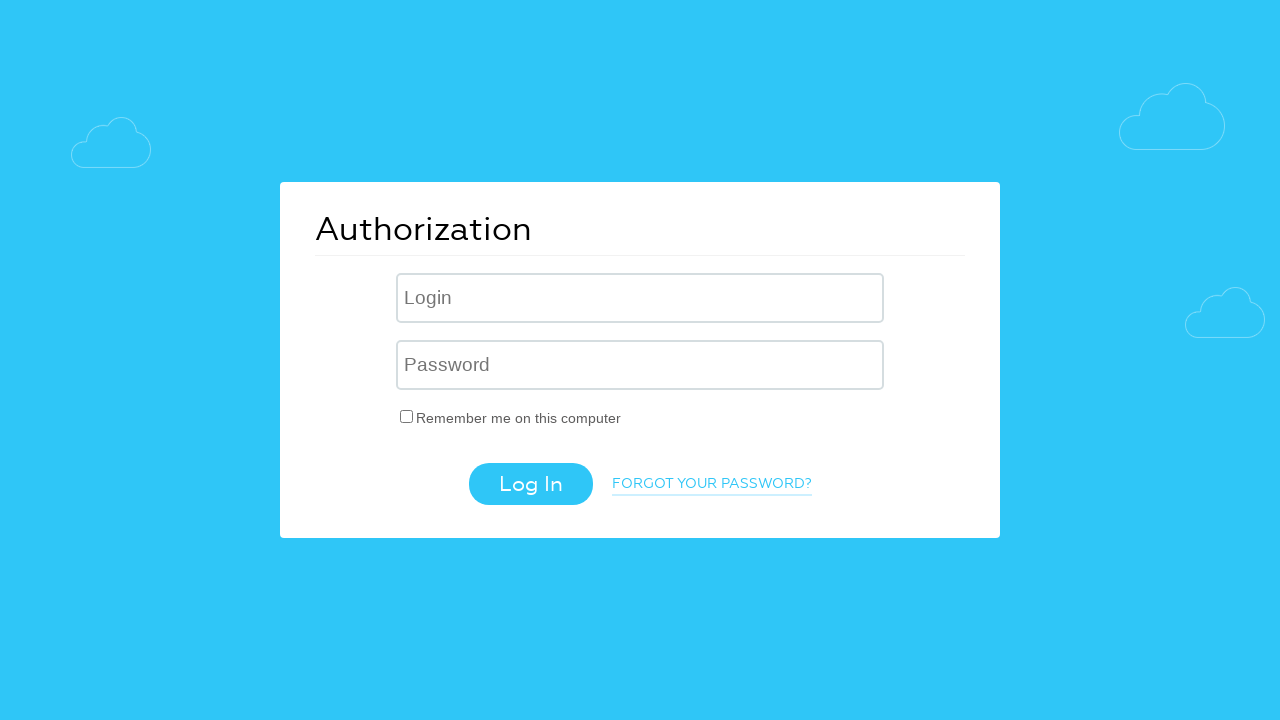

Navigated to NextBaseCRM login page
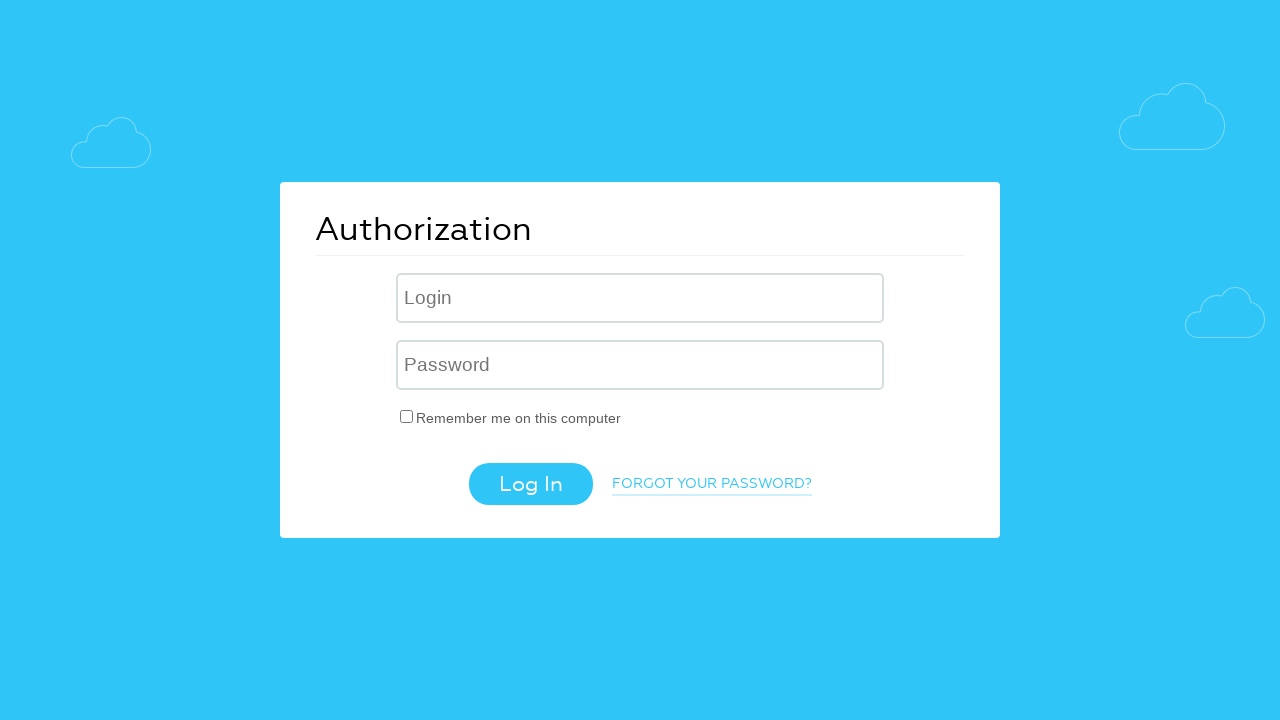

Located Log In button using CSS selector
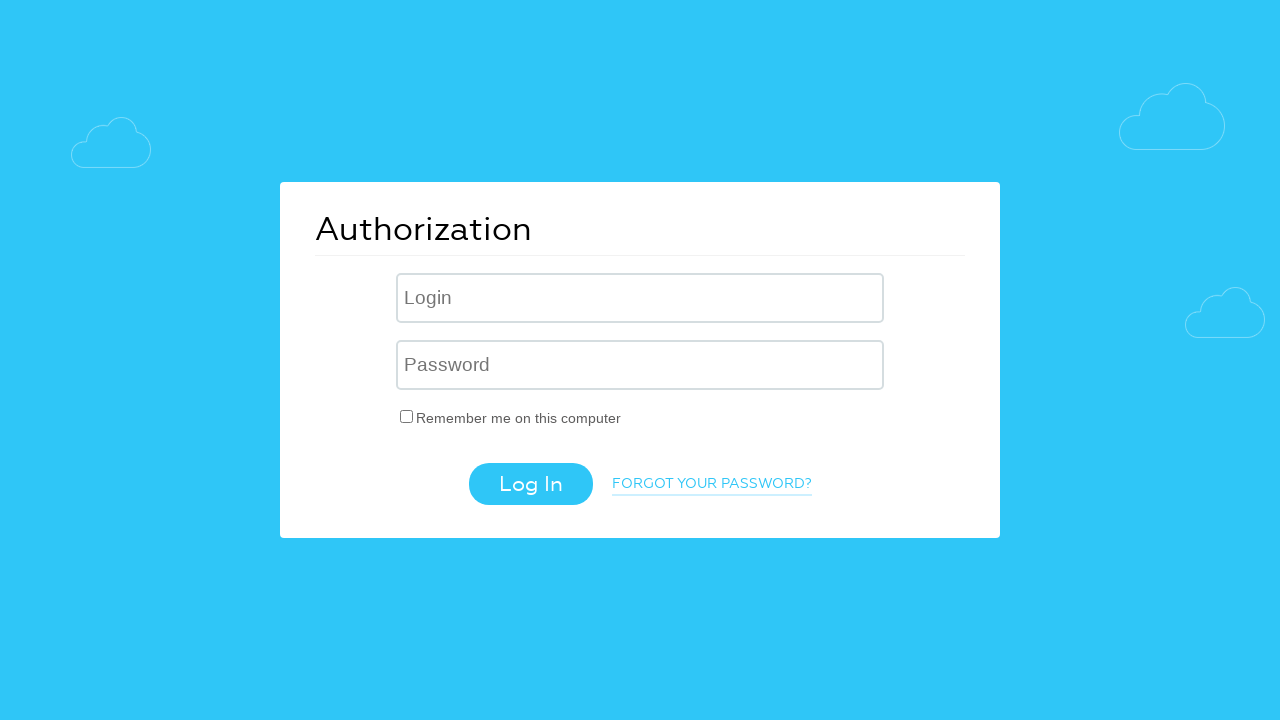

Log In button became visible
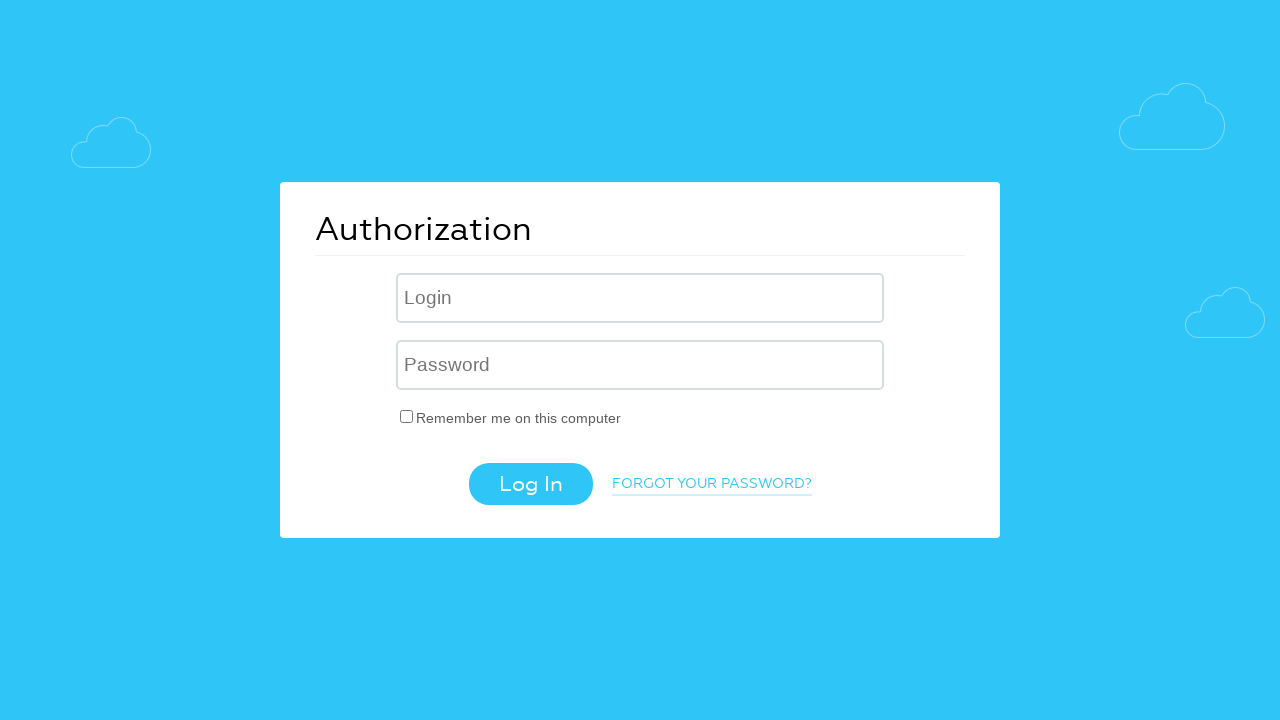

Retrieved value attribute from Log In button
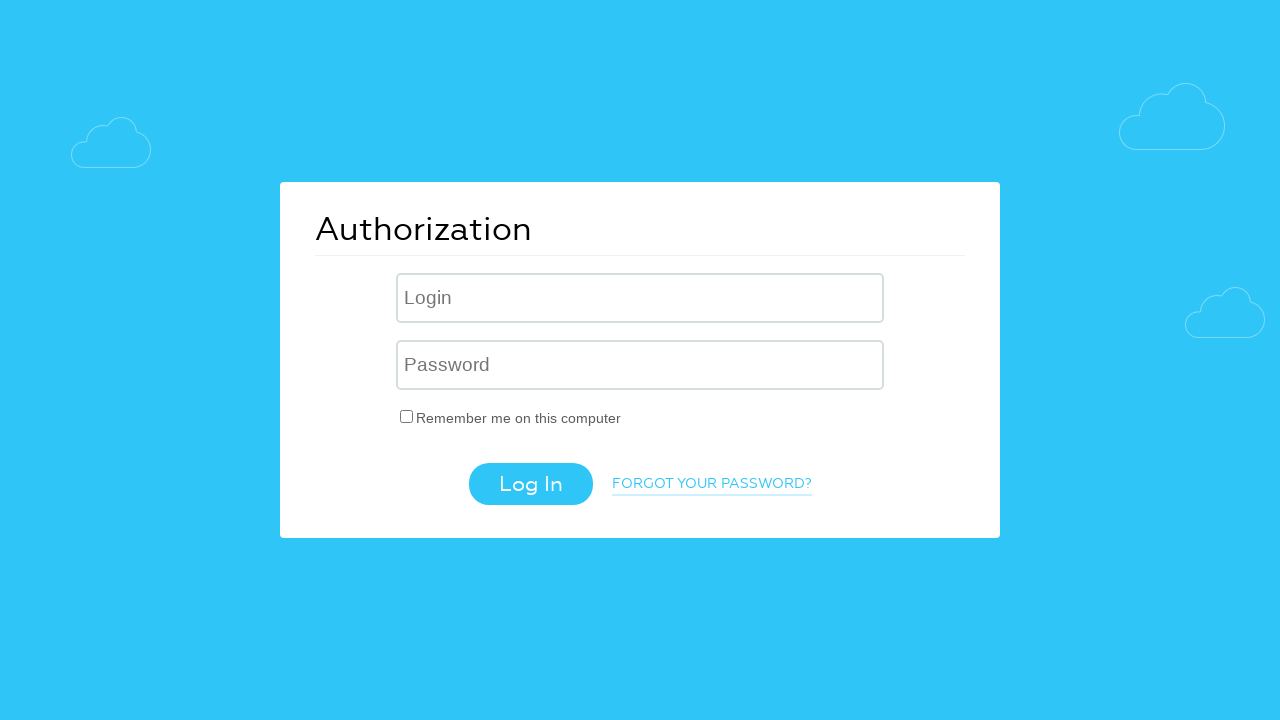

Set expected button text value to 'Log In'
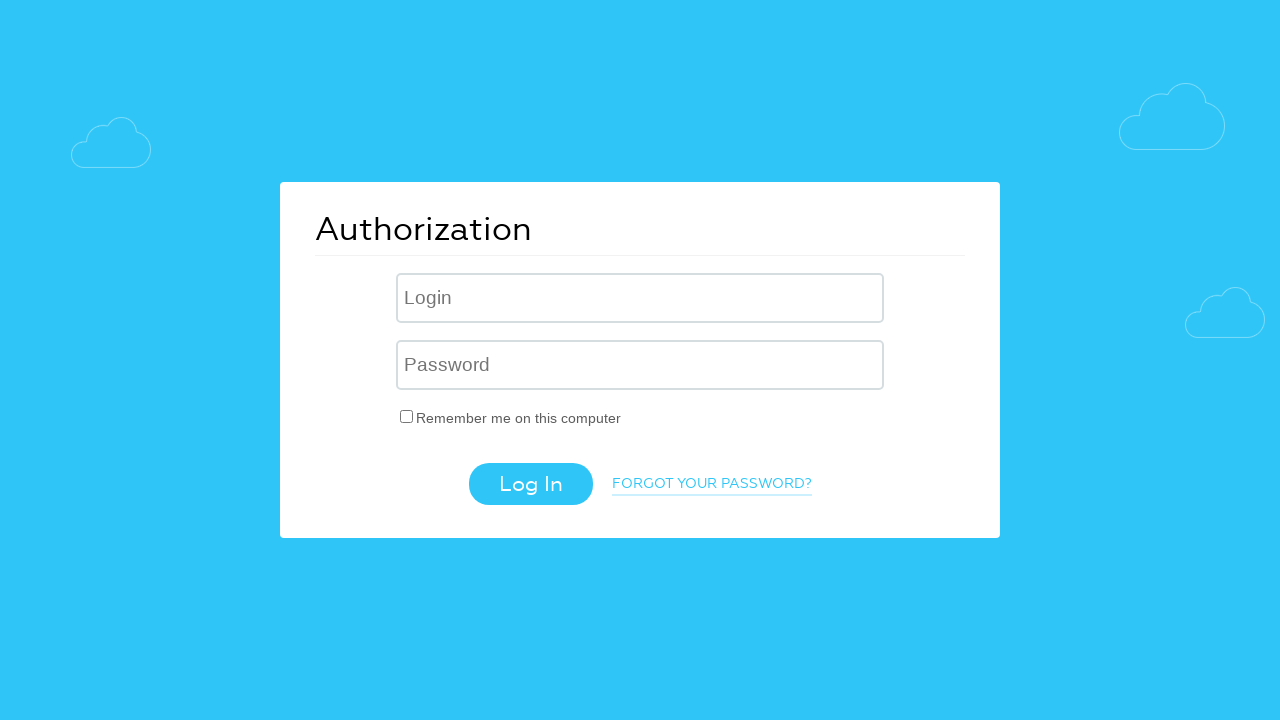

Verified Log In button text attribute matches expected value 'Log In'
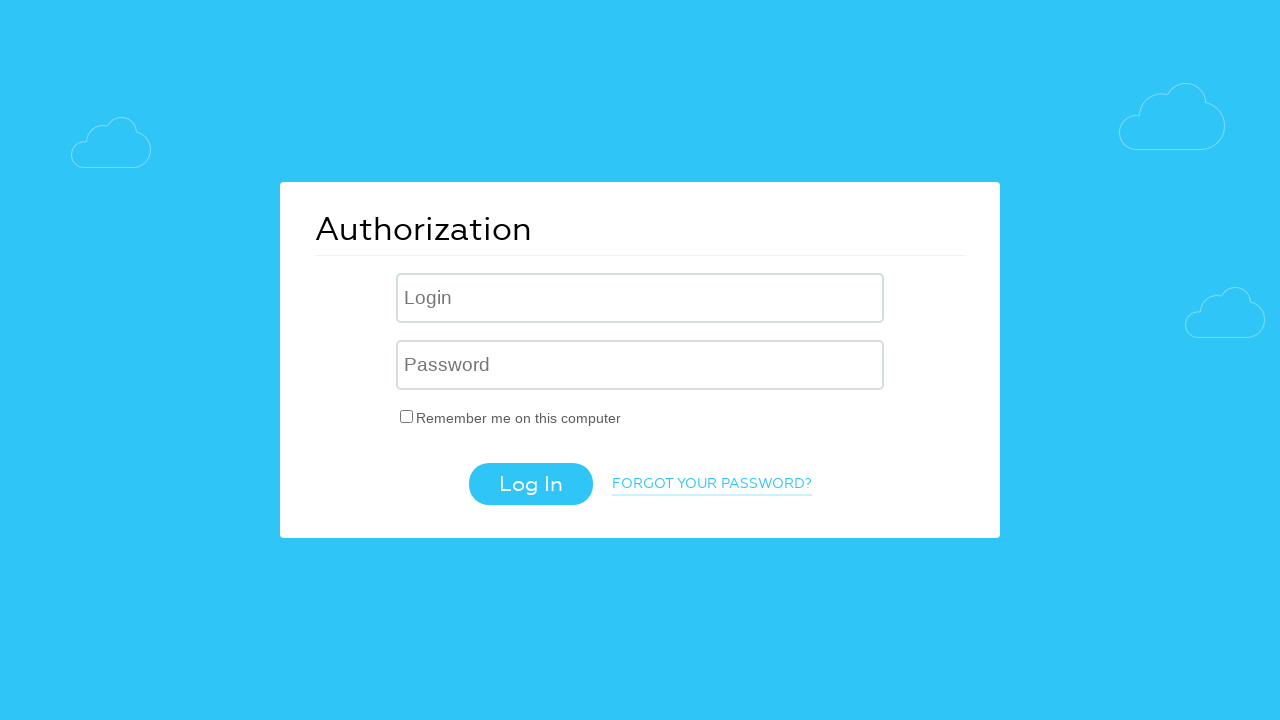

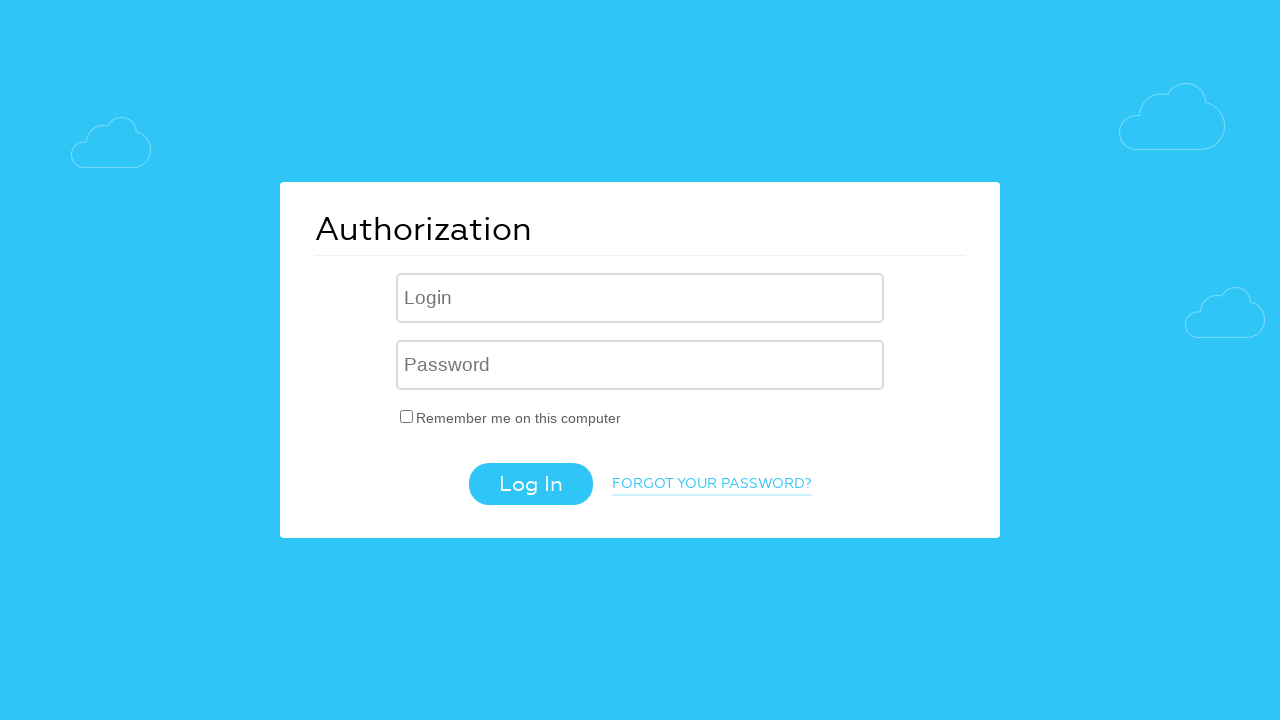